Tests GitHub search functionality by searching for a specific repository, navigating to it, clicking on the Issues tab, and verifying that an issue with expected text exists.

Starting URL: https://github.com/

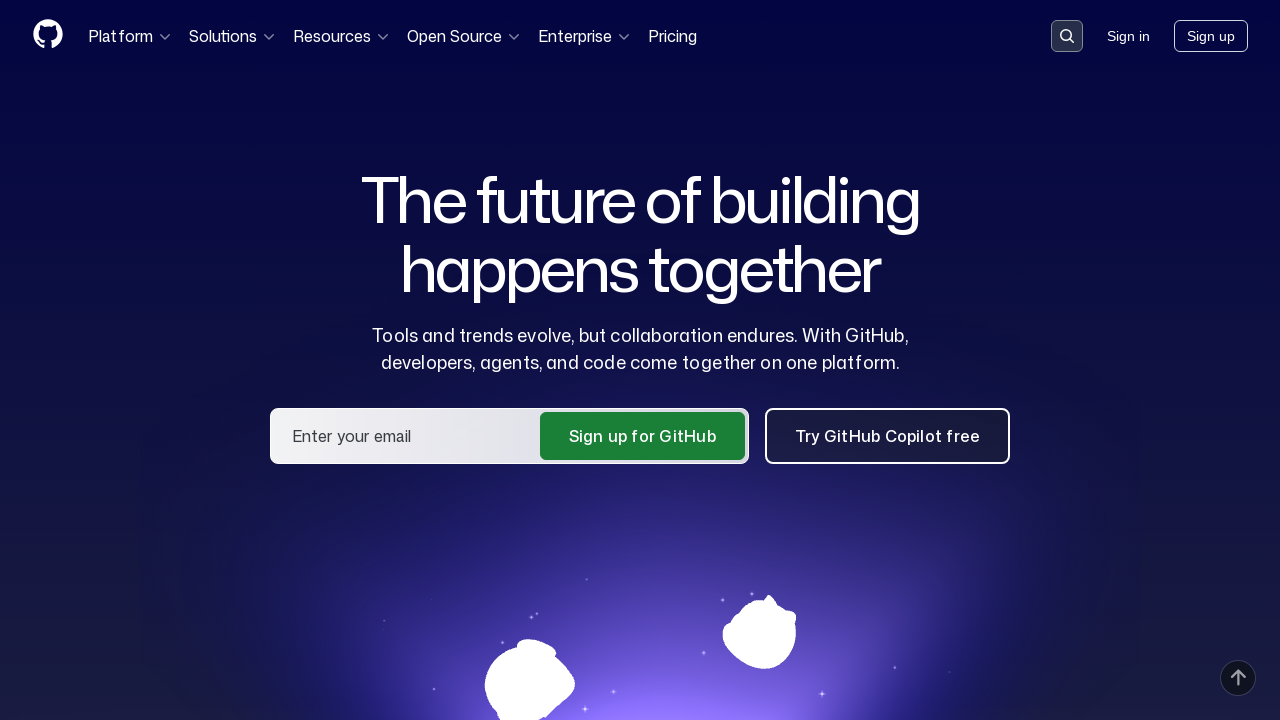

Clicked on the search input field at (1067, 36) on [class='search-input']
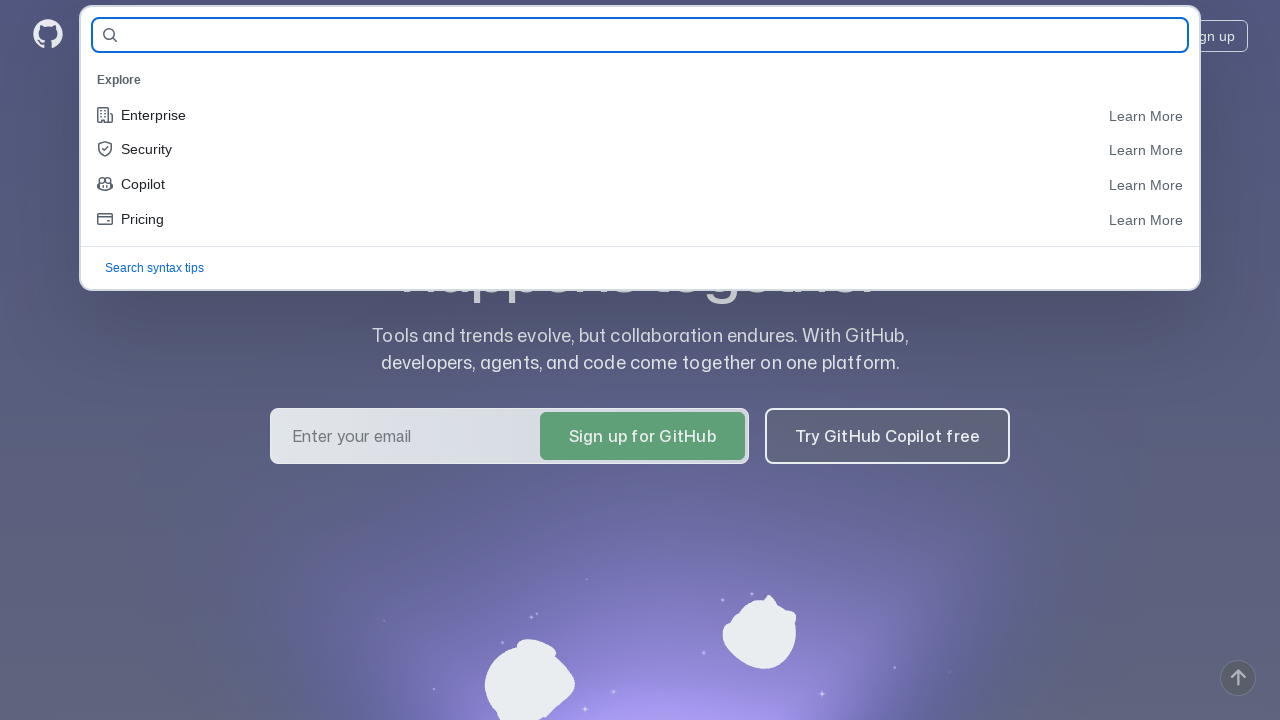

Filled search field with repository name 'IlveraKrasnova-QA/AllureReportsHomeWork' on #query-builder-test
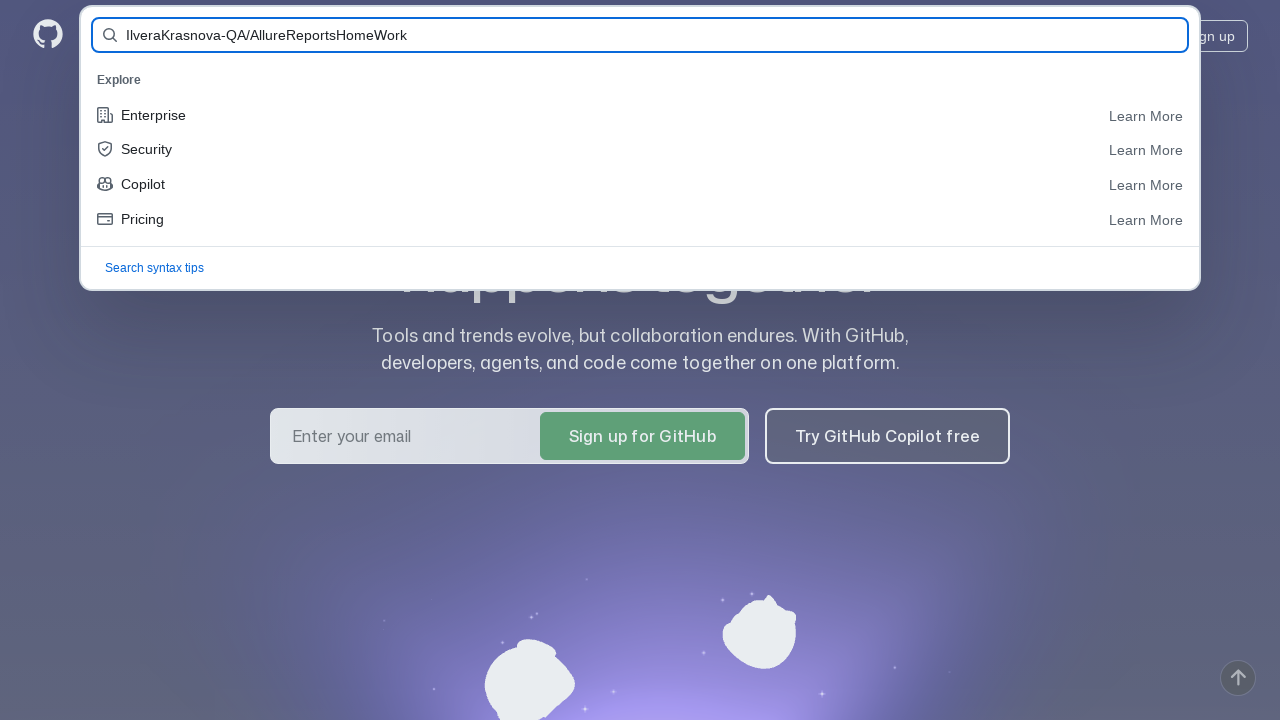

Pressed Enter to submit search query on #query-builder-test
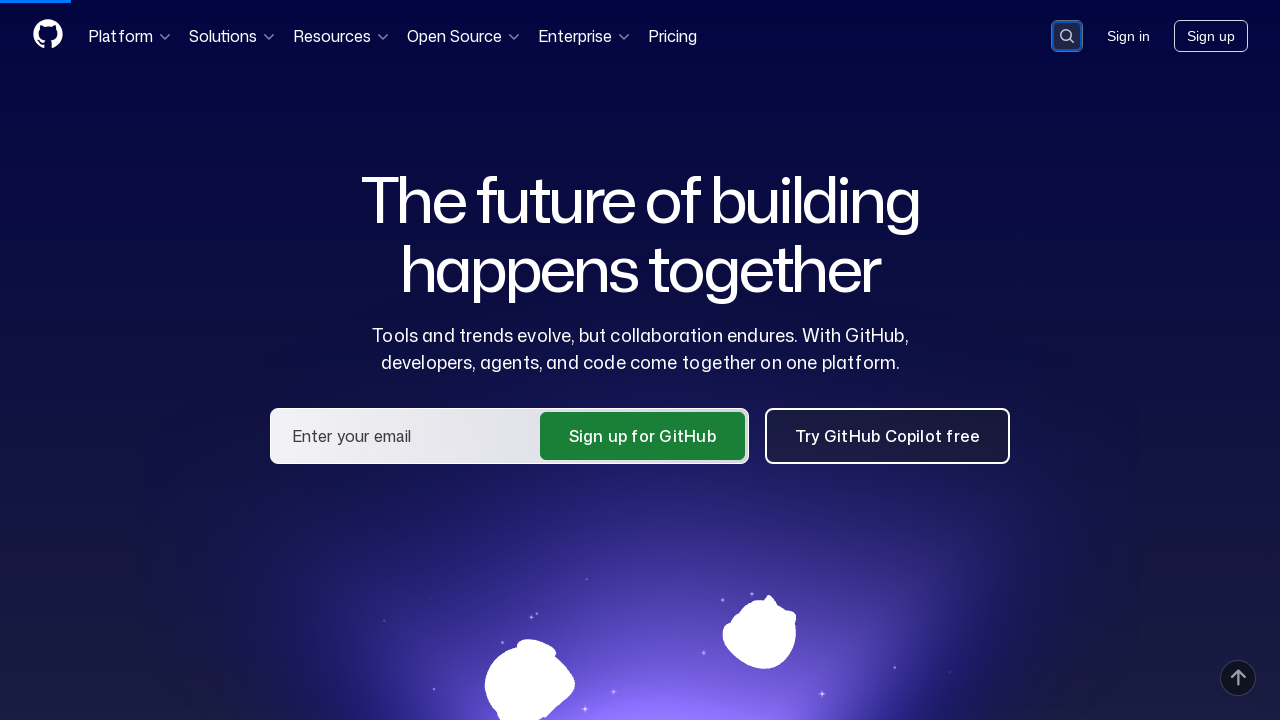

Clicked on the repository link in search results at (538, 161) on a:has-text('IlveraKrasnova-QA/AllureReportsHomeWork')
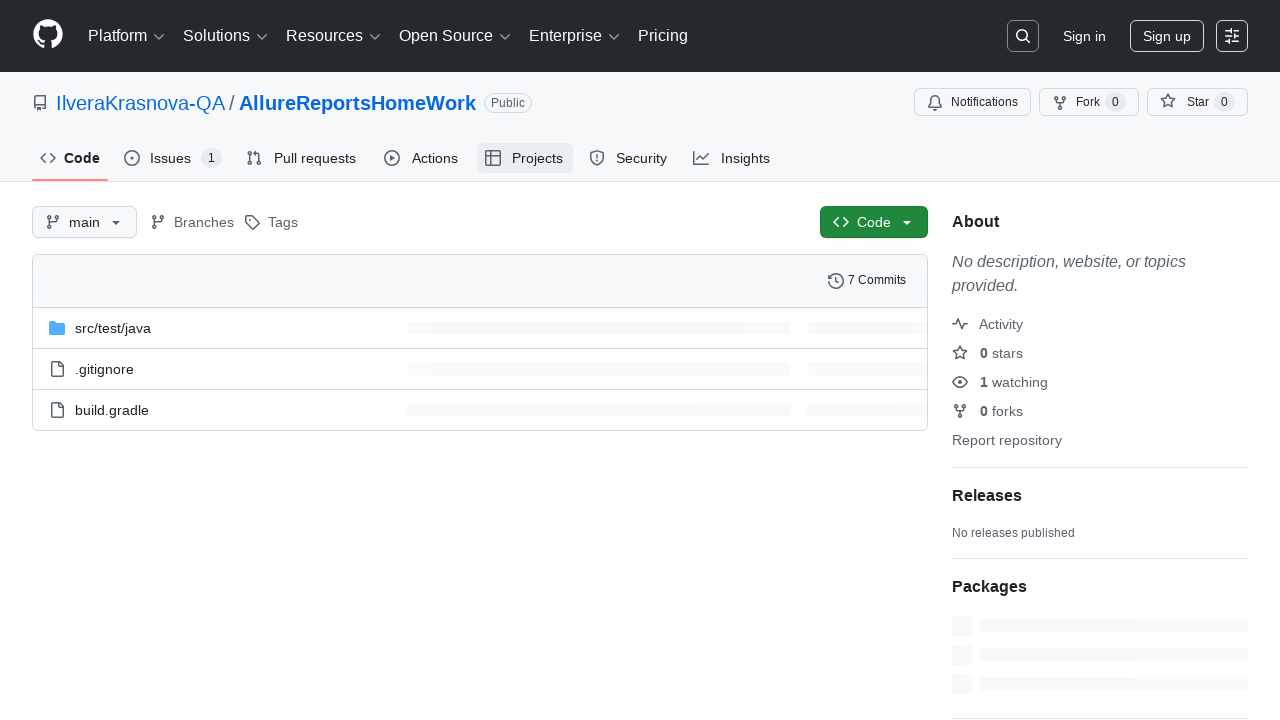

Clicked on the Issues tab at (173, 158) on #issues-tab
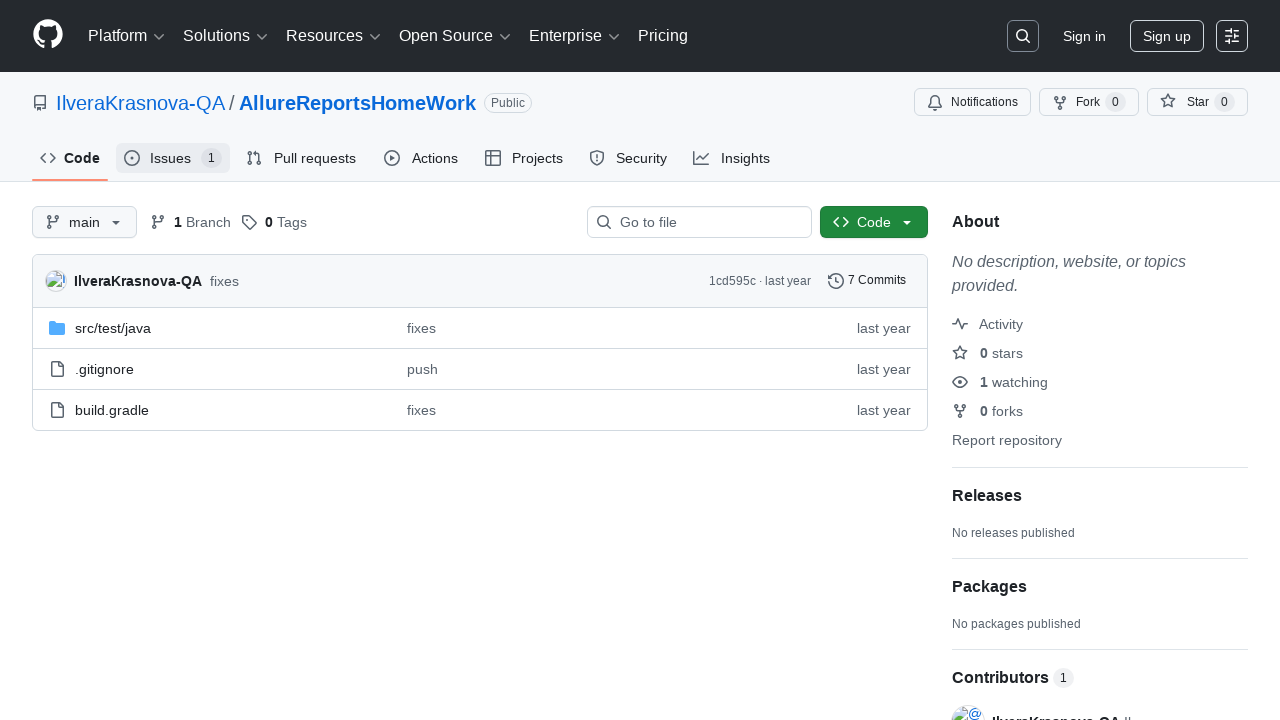

Issue title element loaded
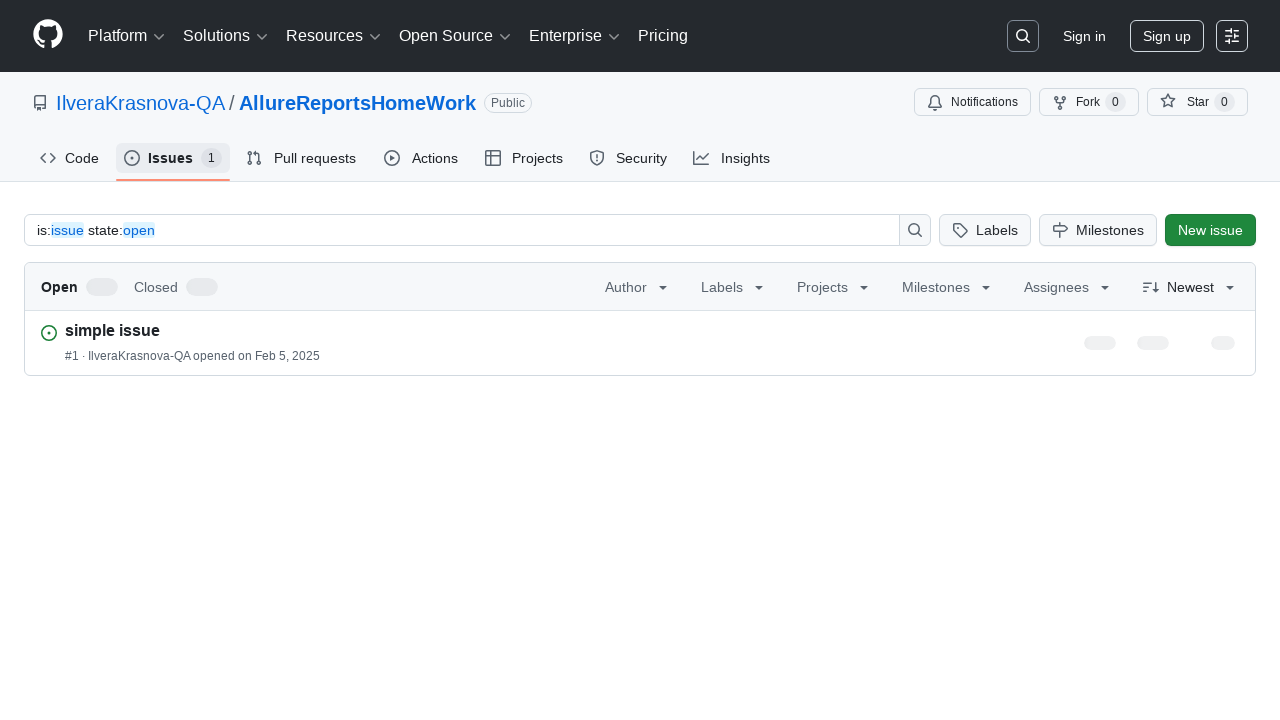

Verified that issue title contains 'simple issue'
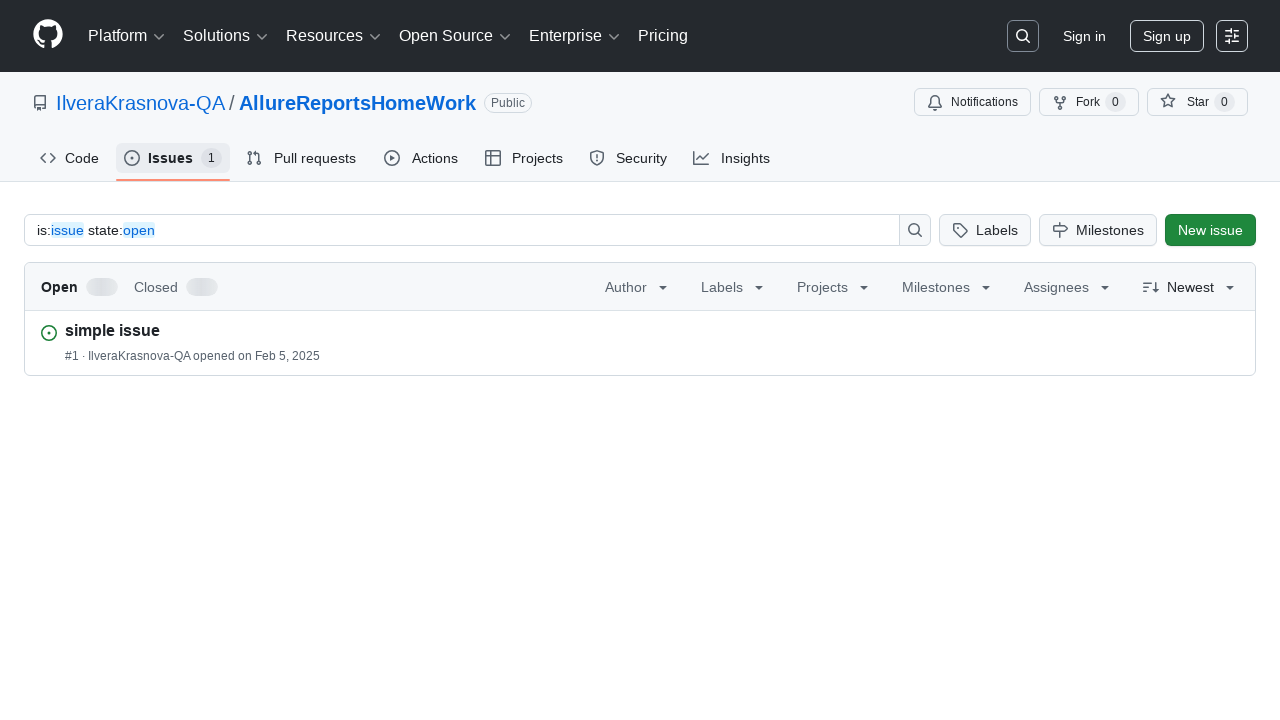

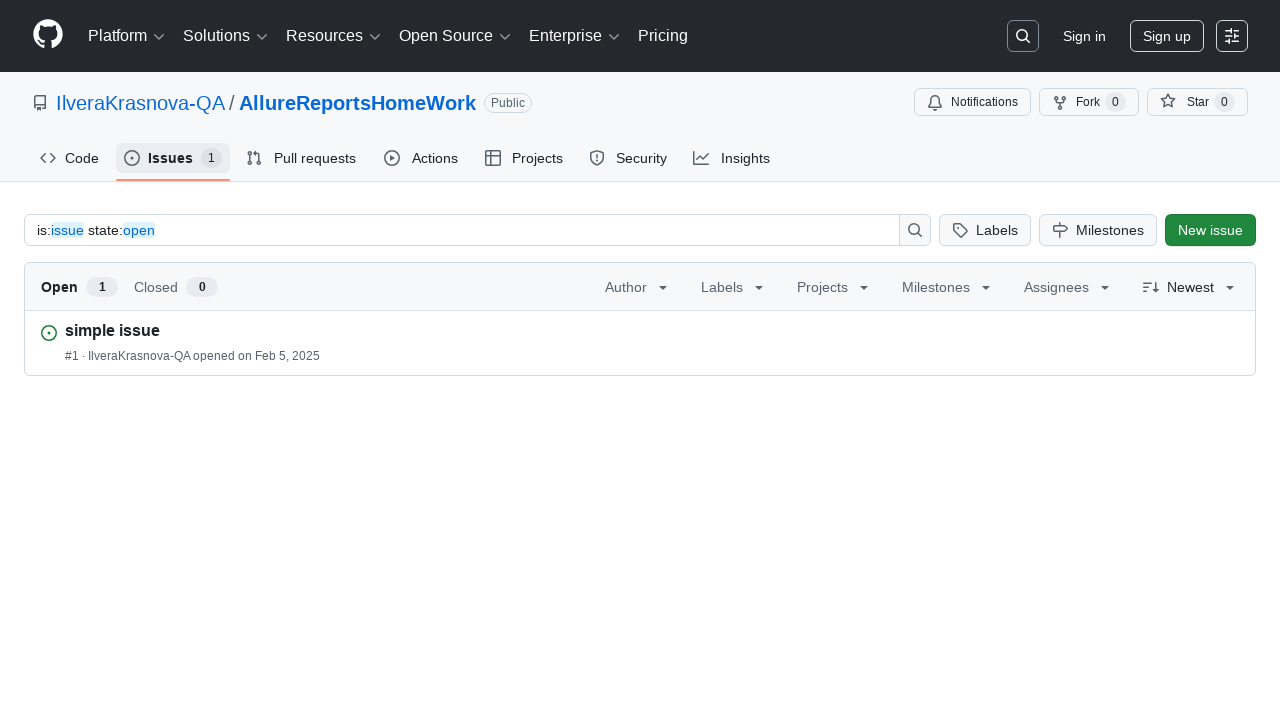